Tests browser window manipulation by maximizing the window and then repositioning it to specific coordinates on the screen.

Starting URL: https://is.rediff.com/signup/register

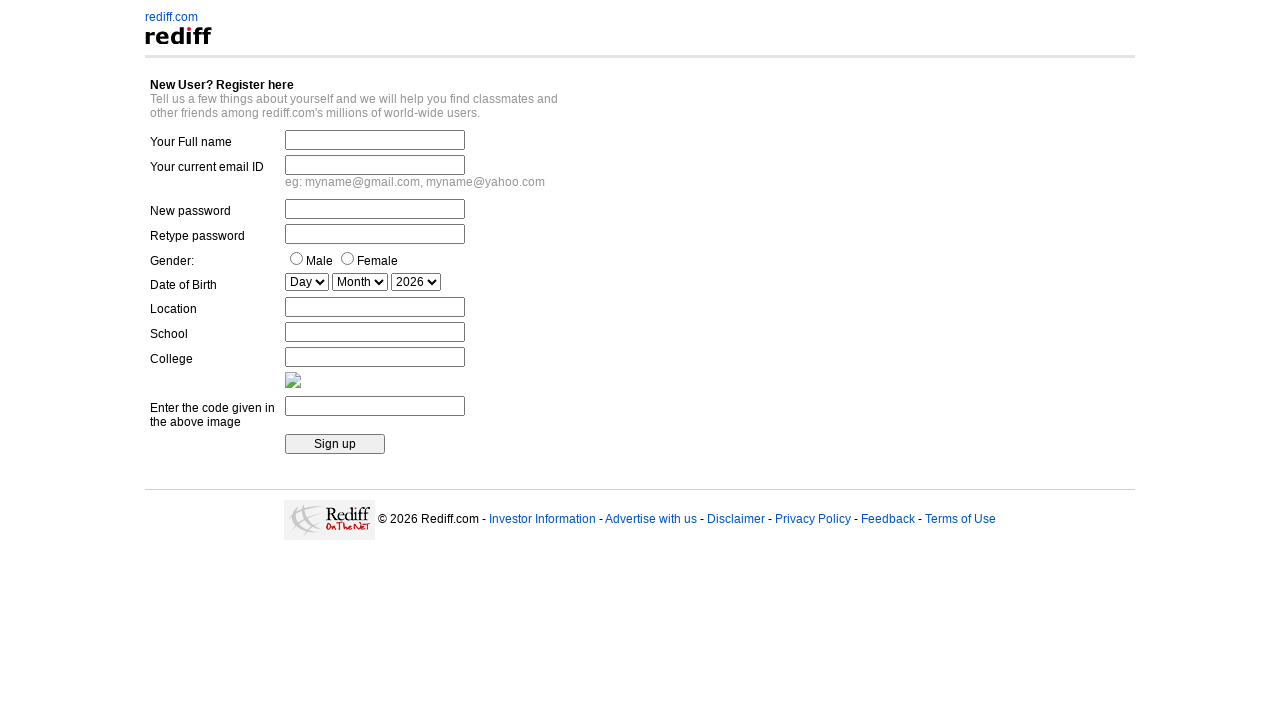

Set viewport size to 1920x1080 to maximize browser window
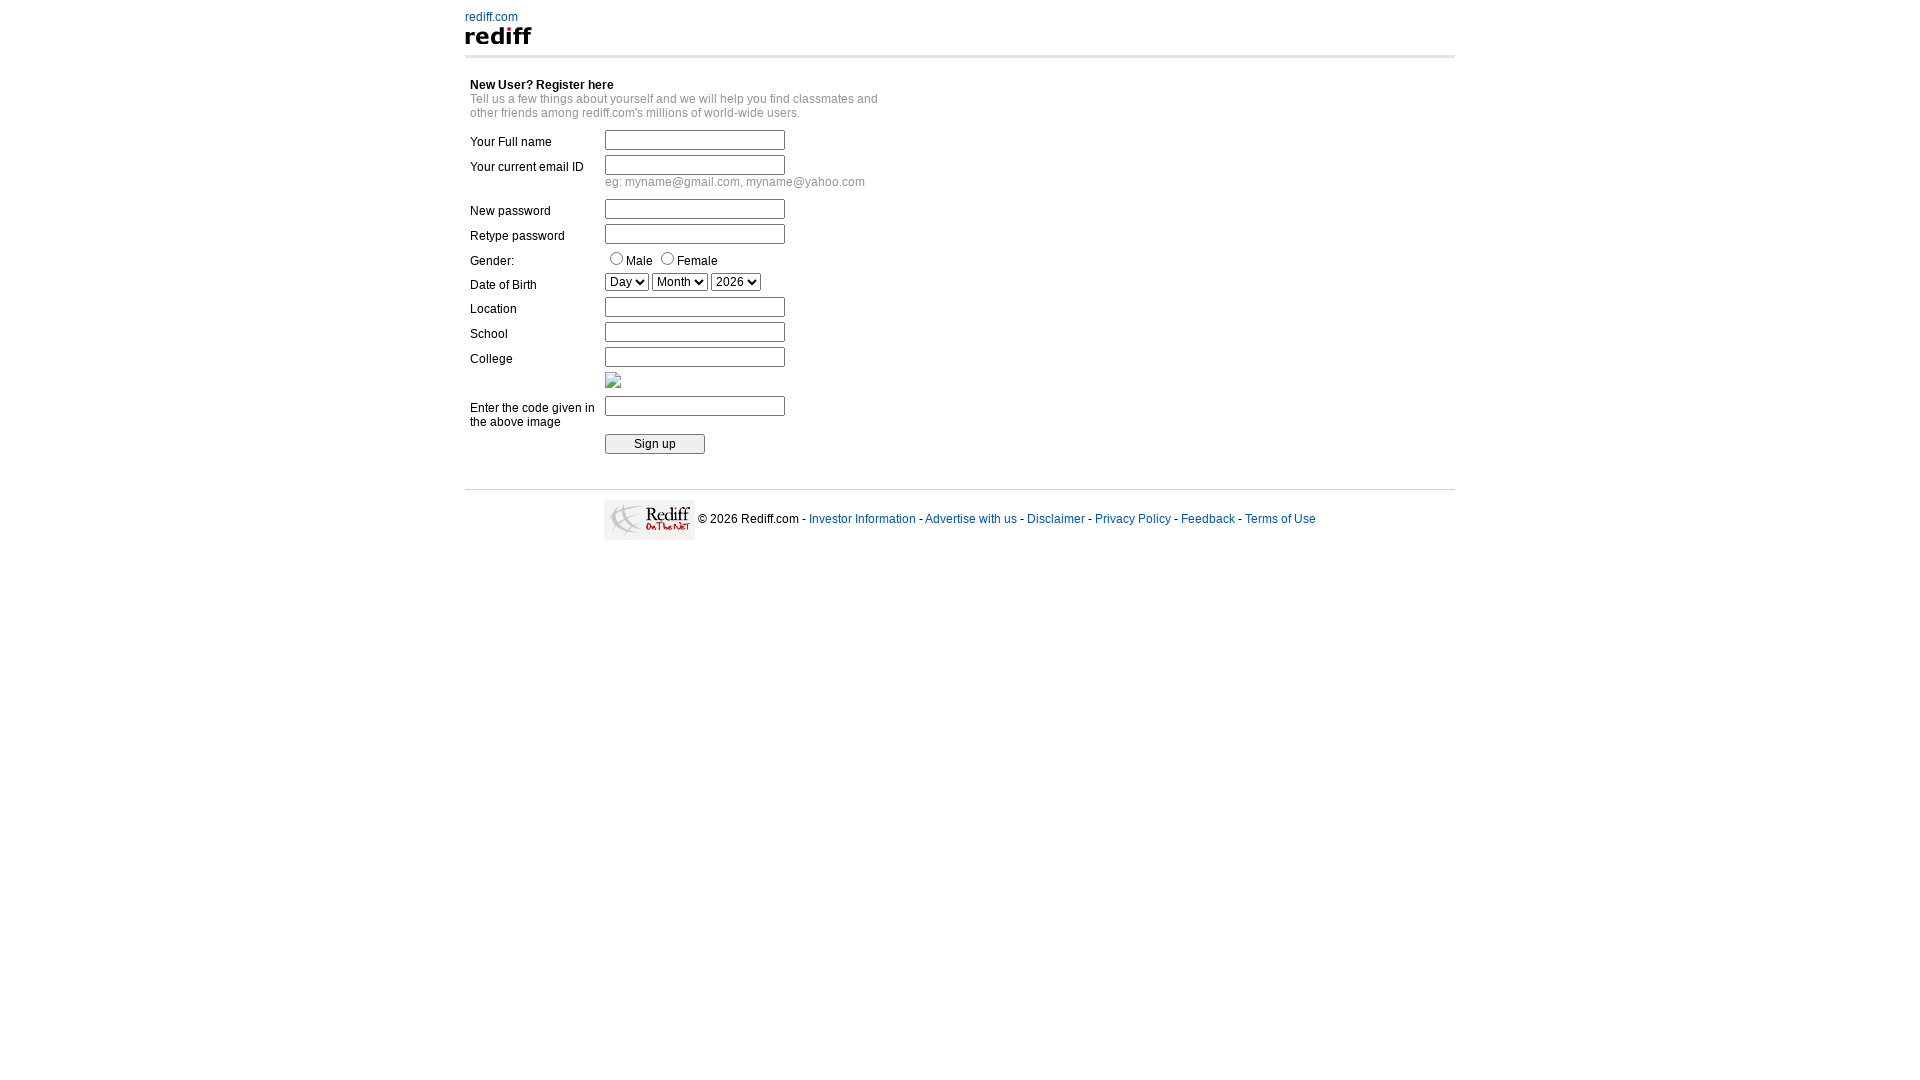

Page loaded - DOM content ready
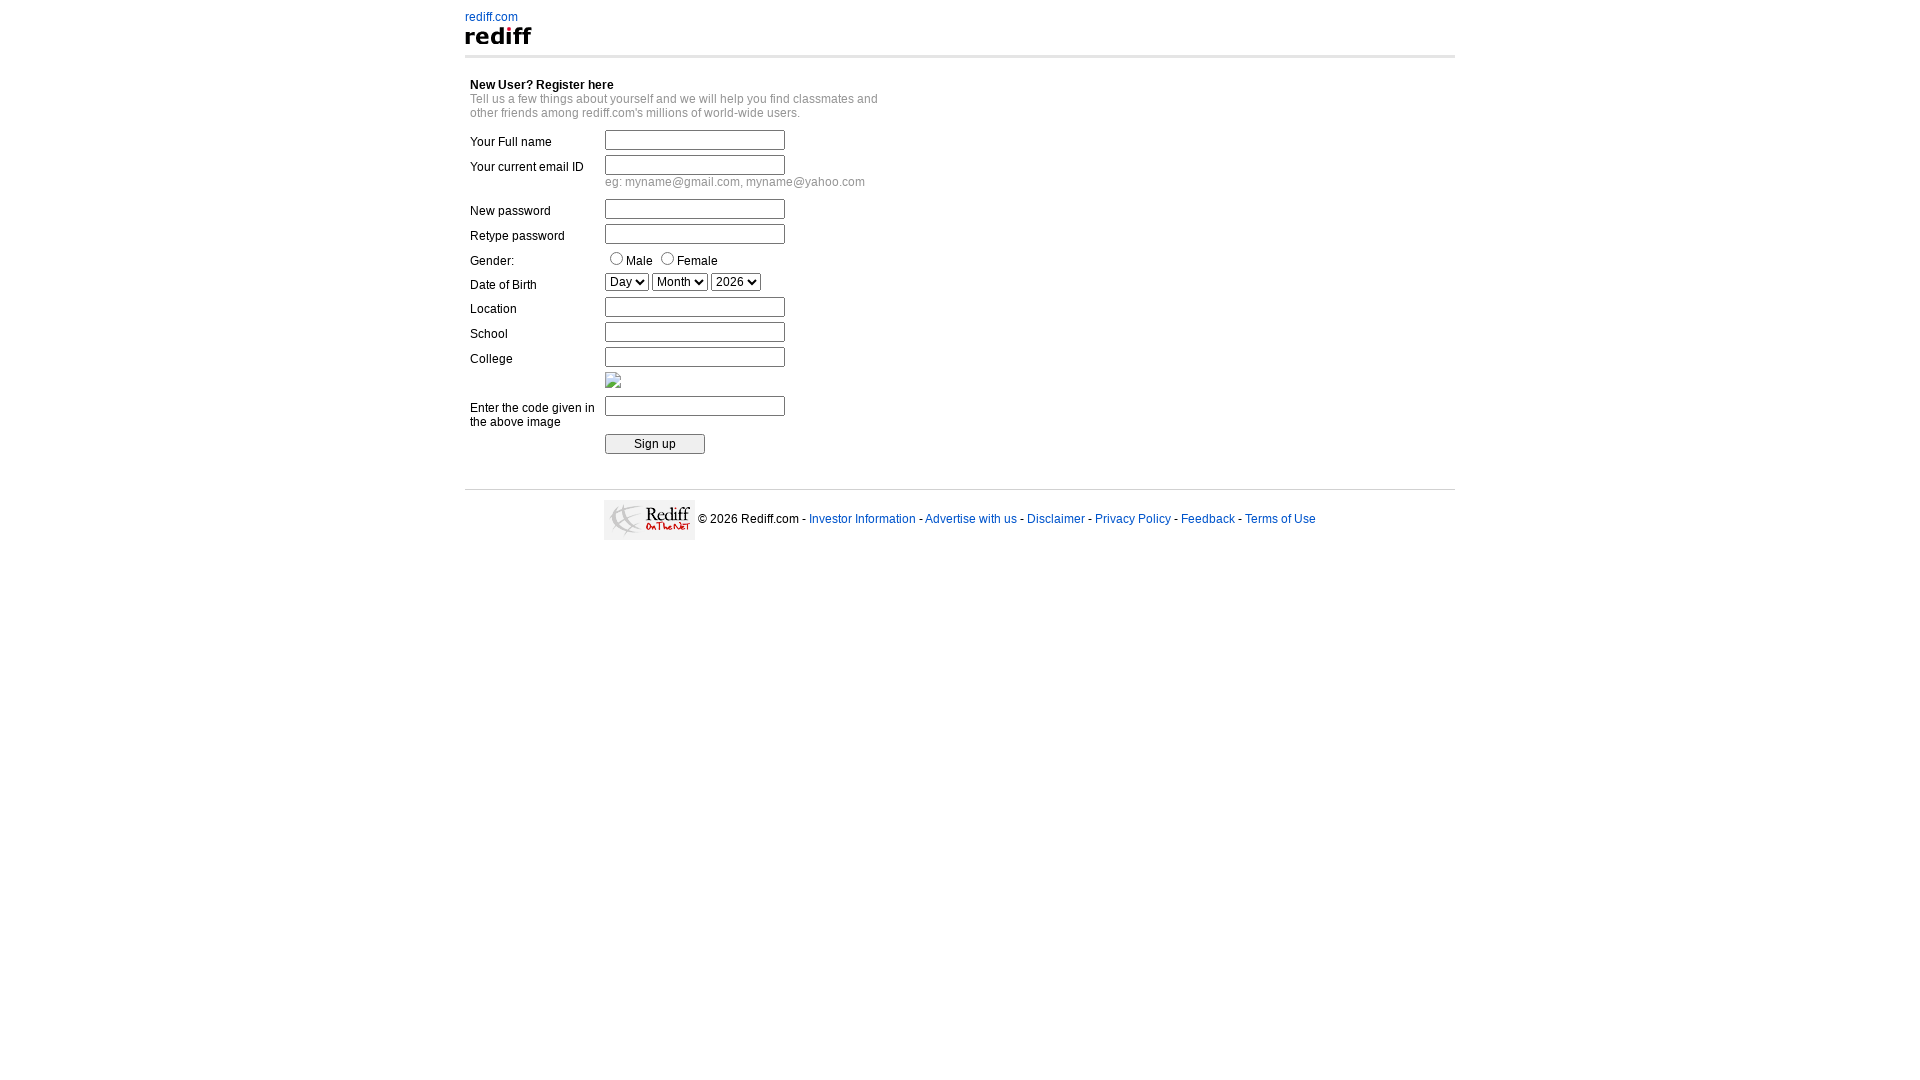

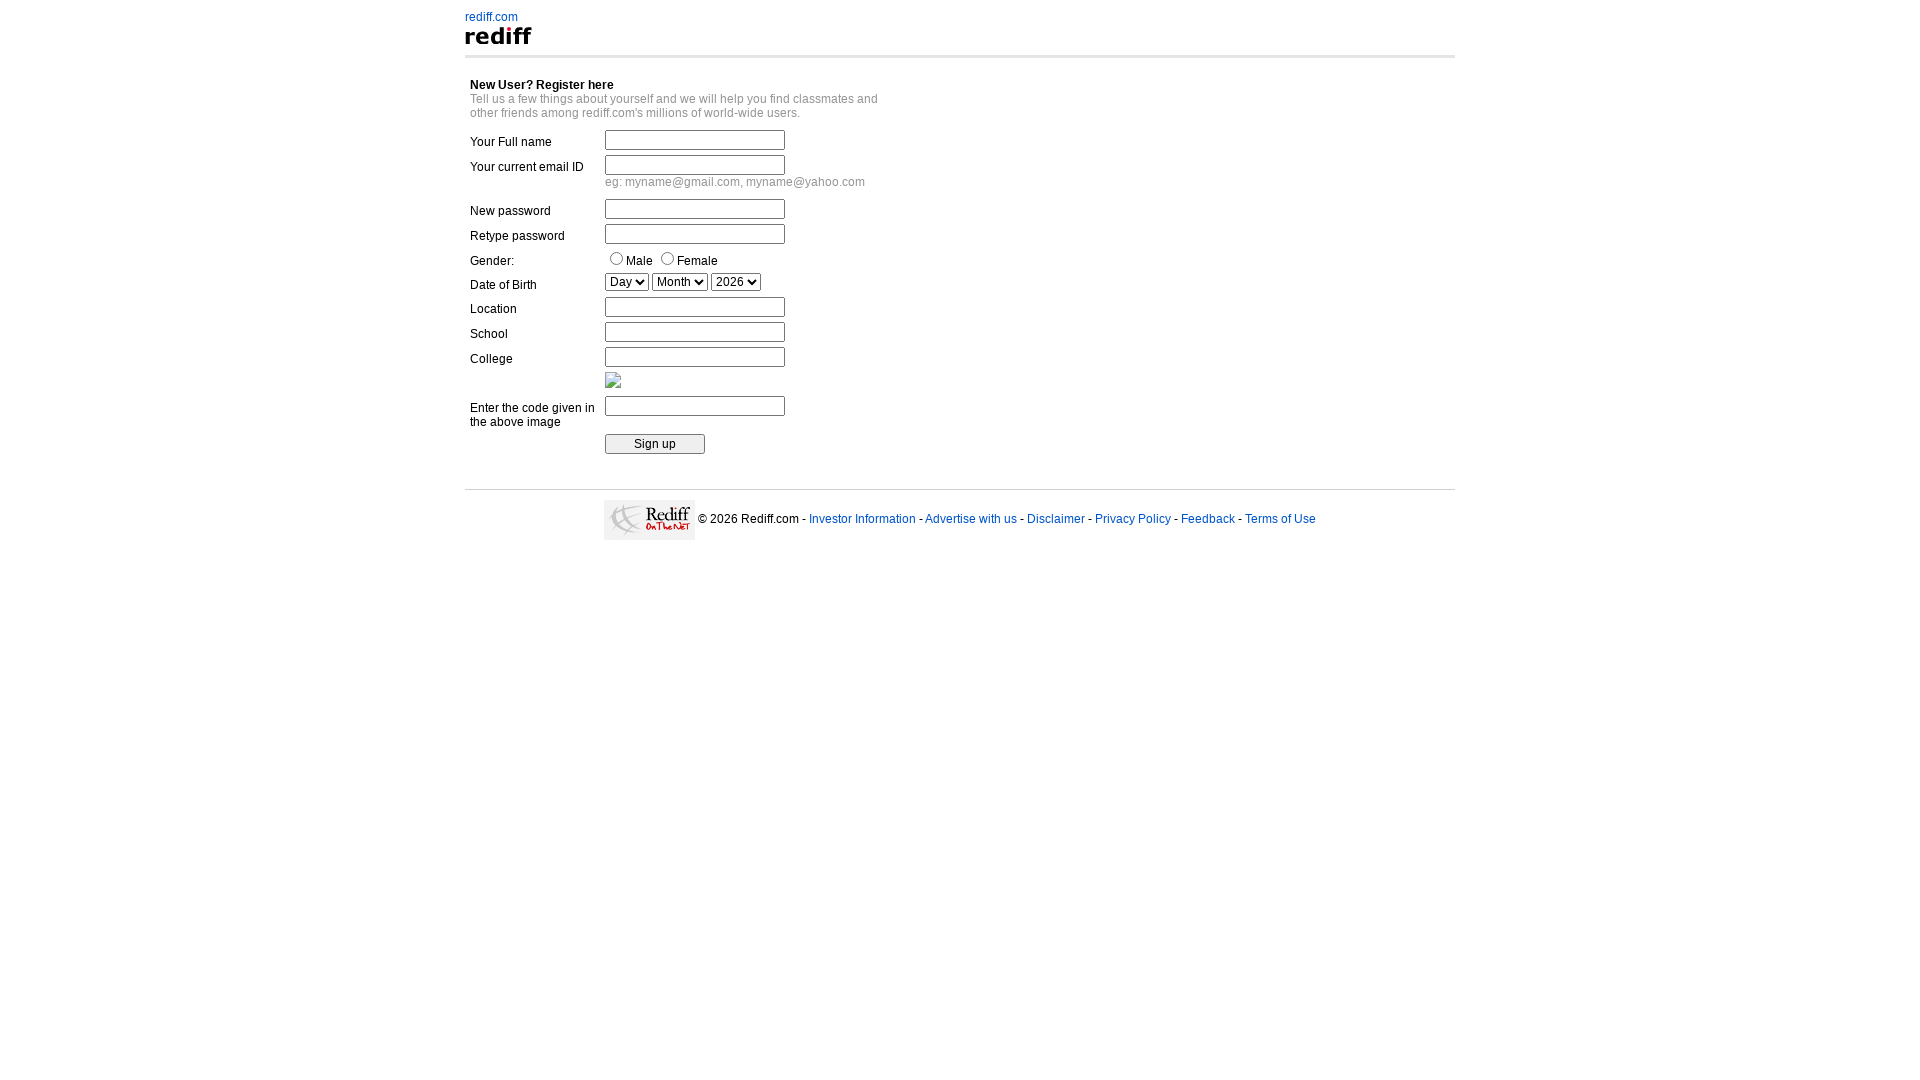